Tests calculator addition functionality by entering two positive numbers (2 and 2) and verifying the sum equals 4

Starting URL: https://testpages.herokuapp.com/styled/calculator

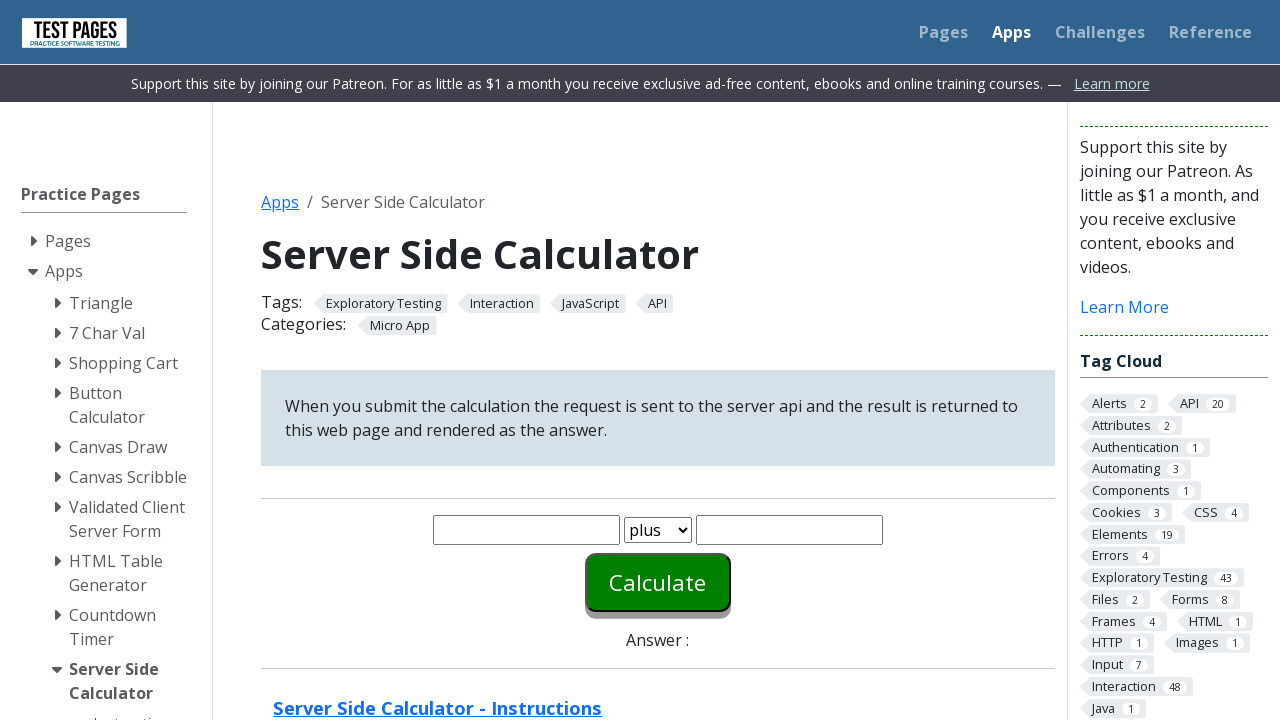

Cleared the first number input field on #number1
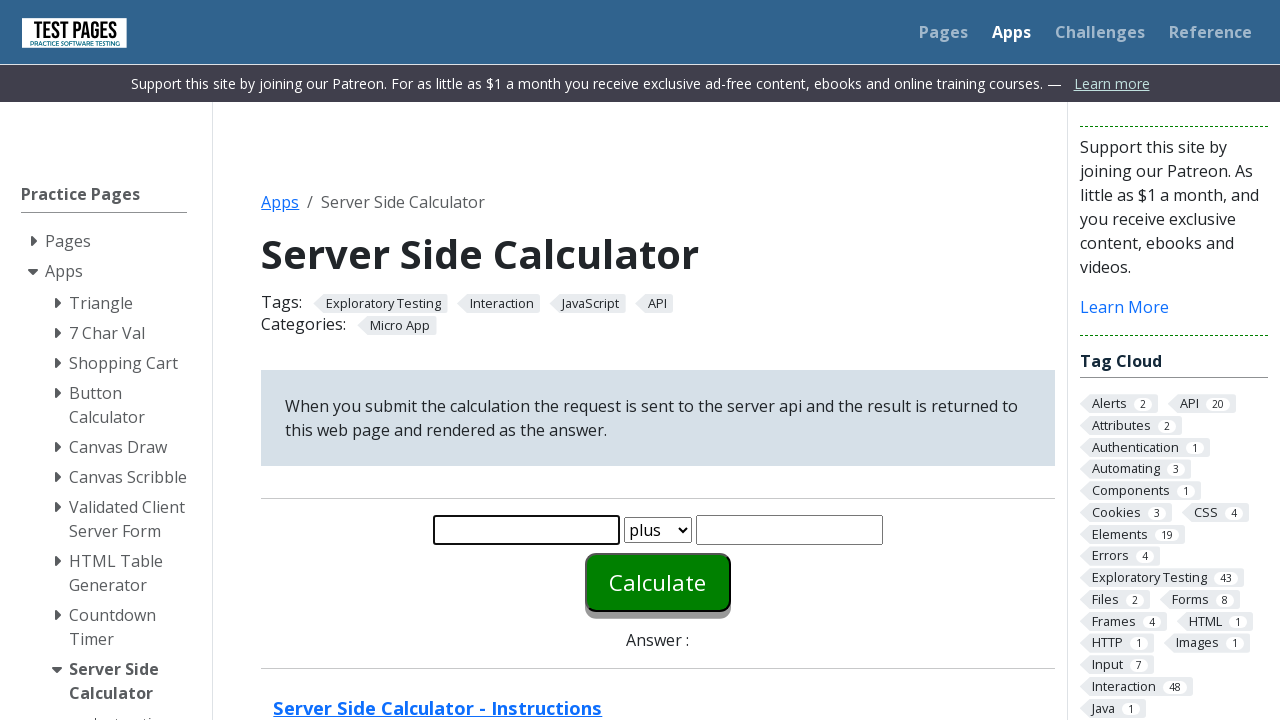

Entered '2' into the first number input field on #number1
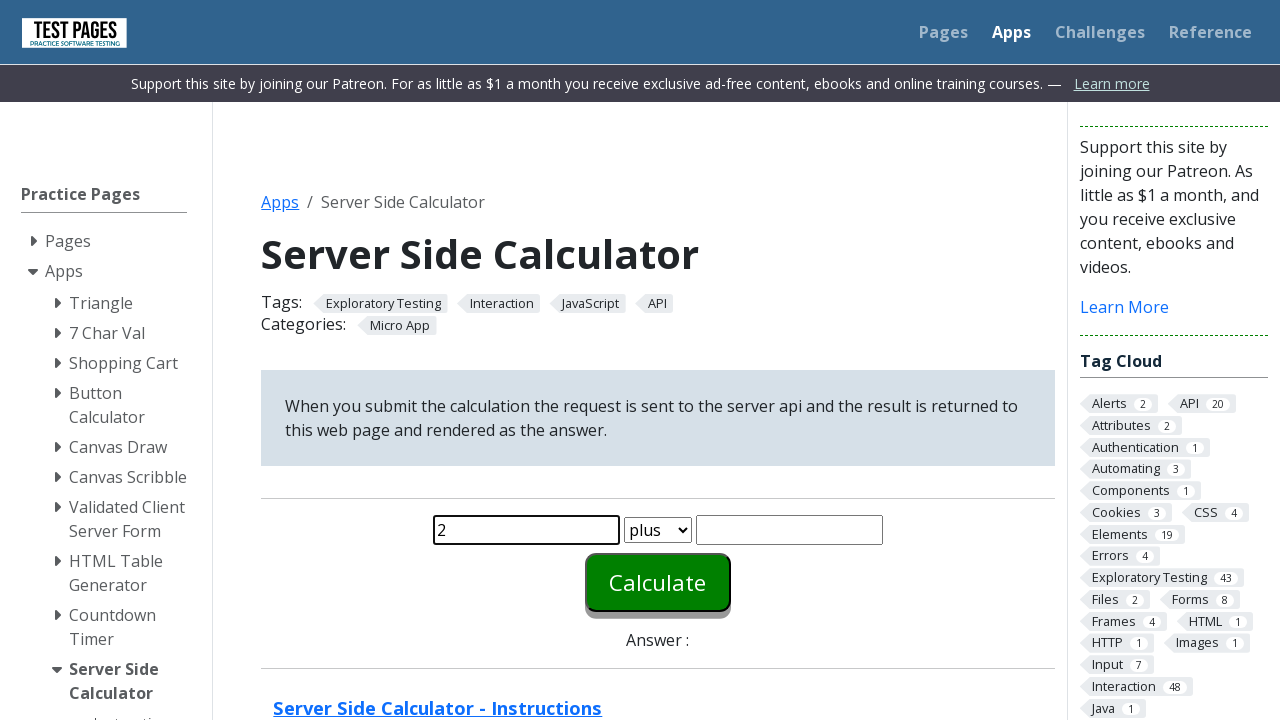

Cleared the second number input field on #number2
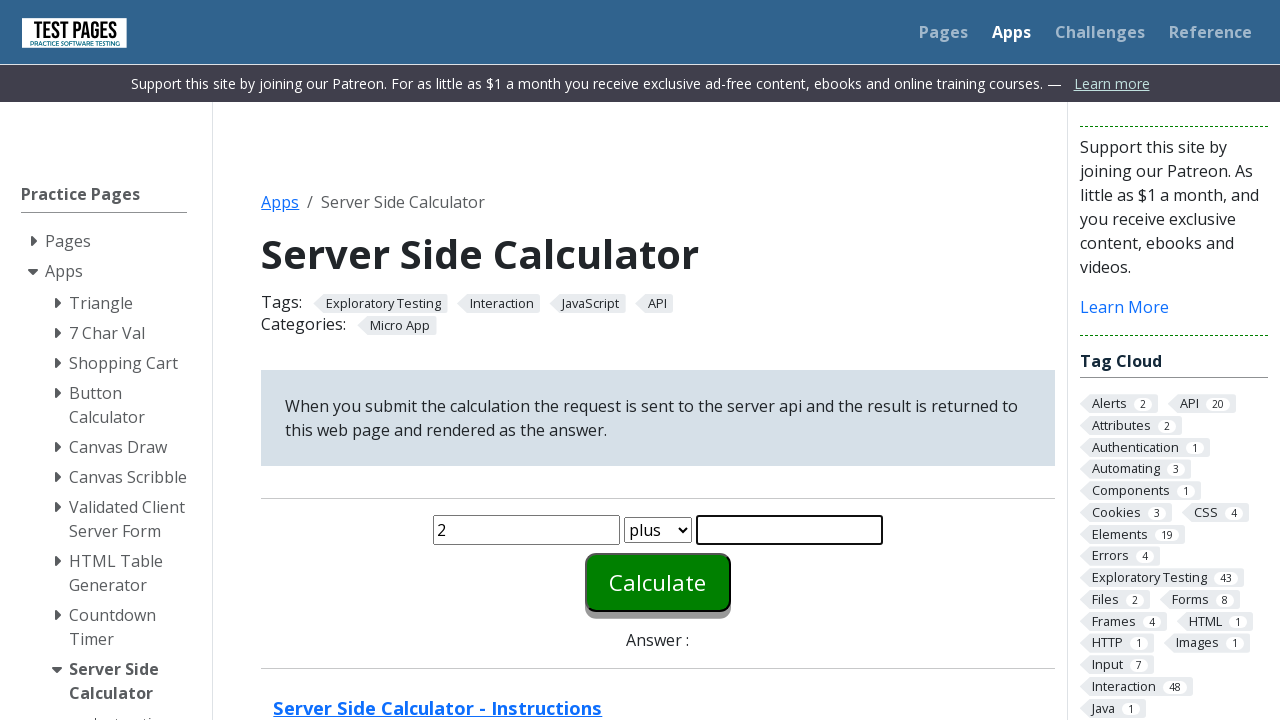

Entered '2' into the second number input field on #number2
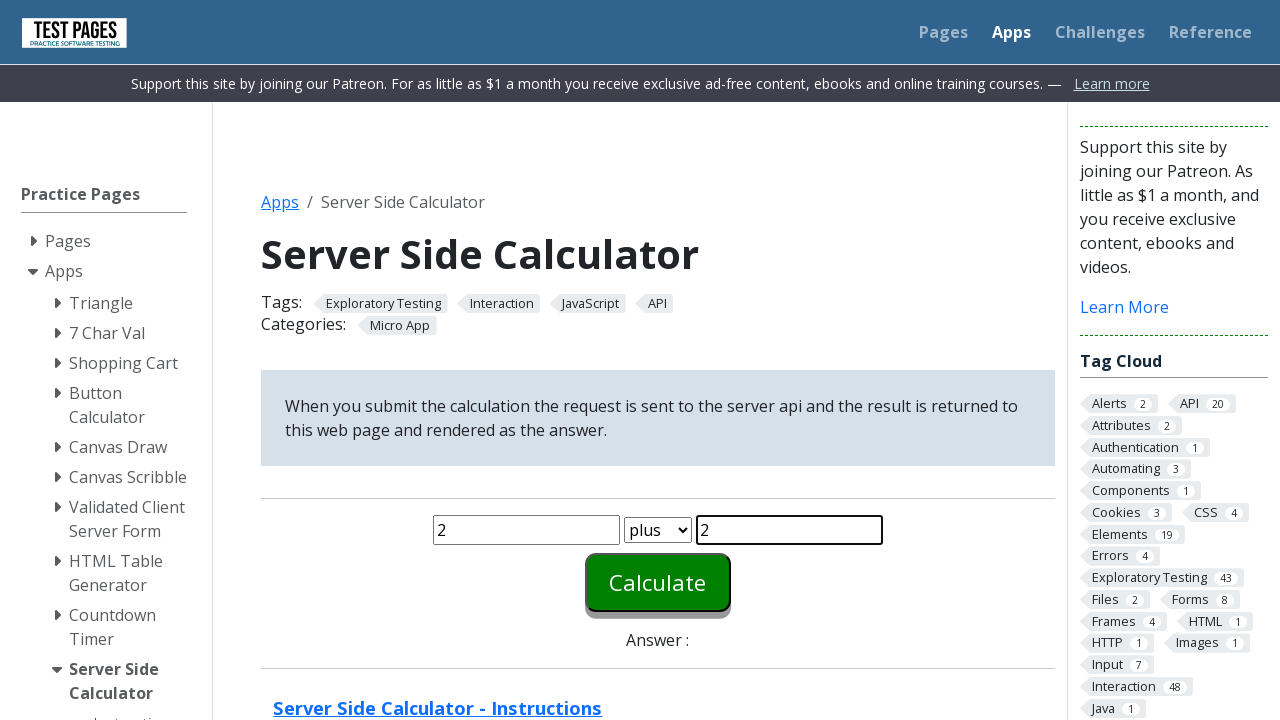

Clicked the calculate button to compute the sum at (658, 582) on #calculate
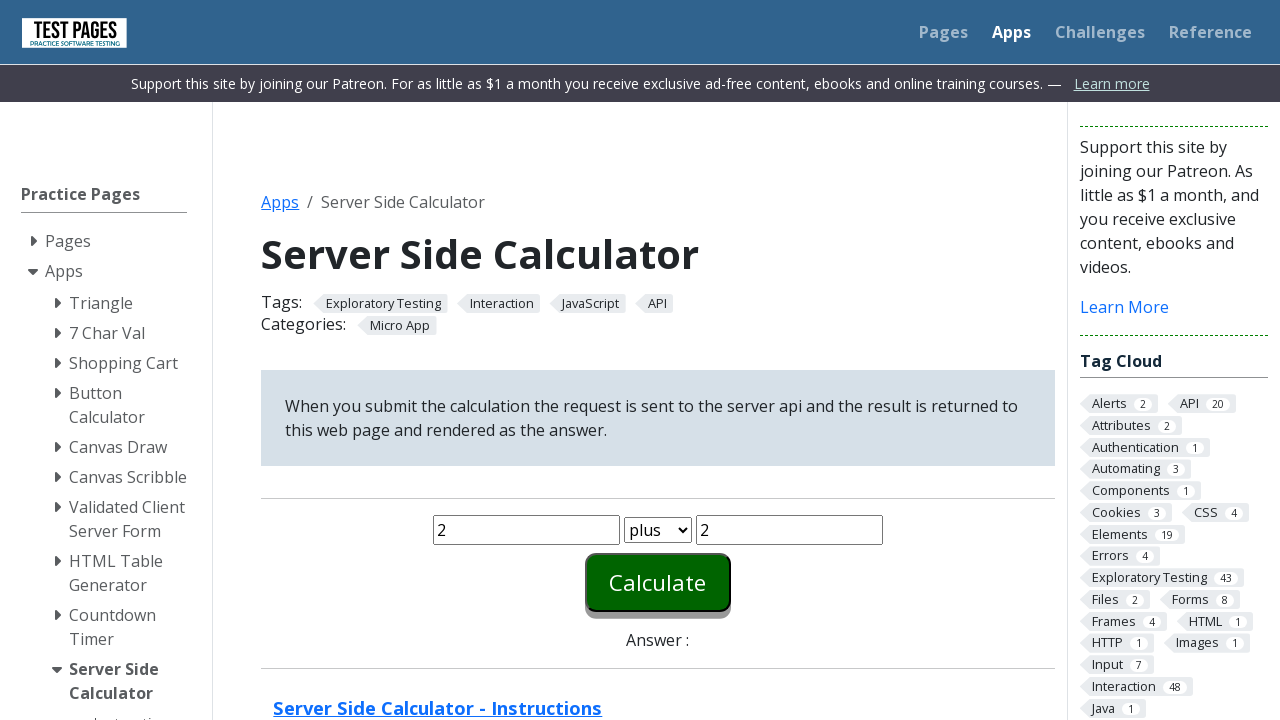

Verified that the answer element appeared with the sum result
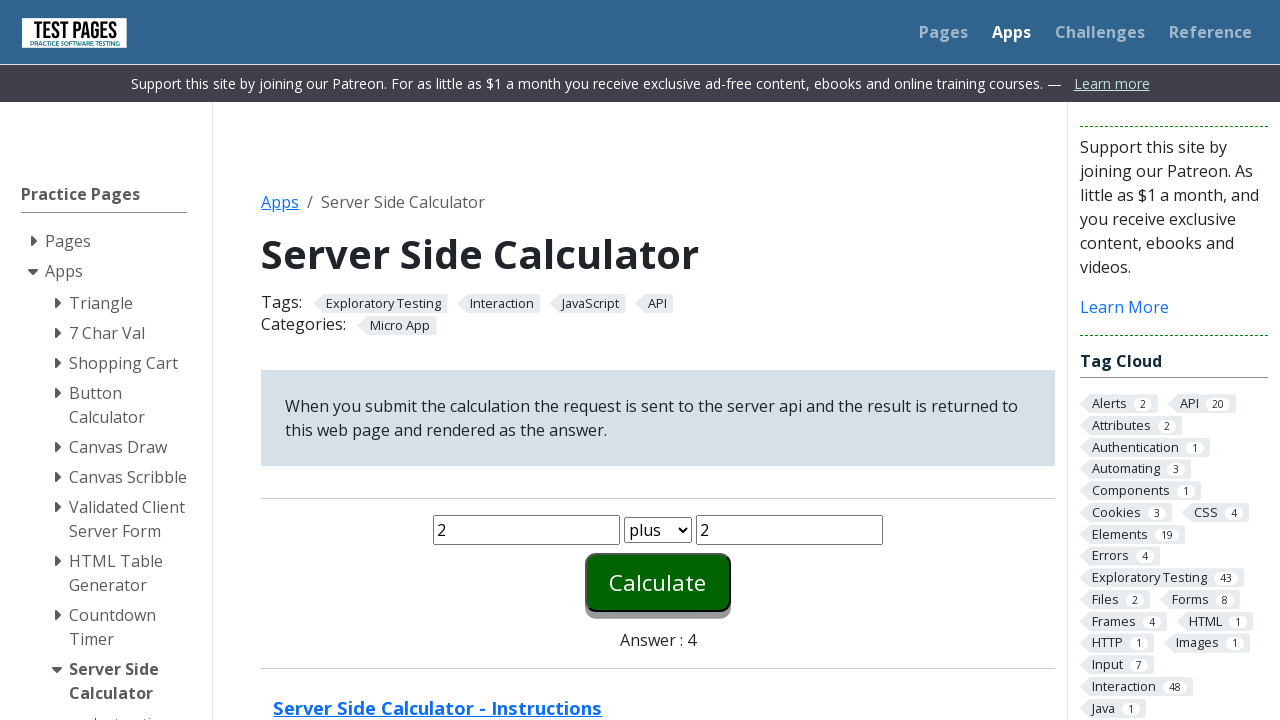

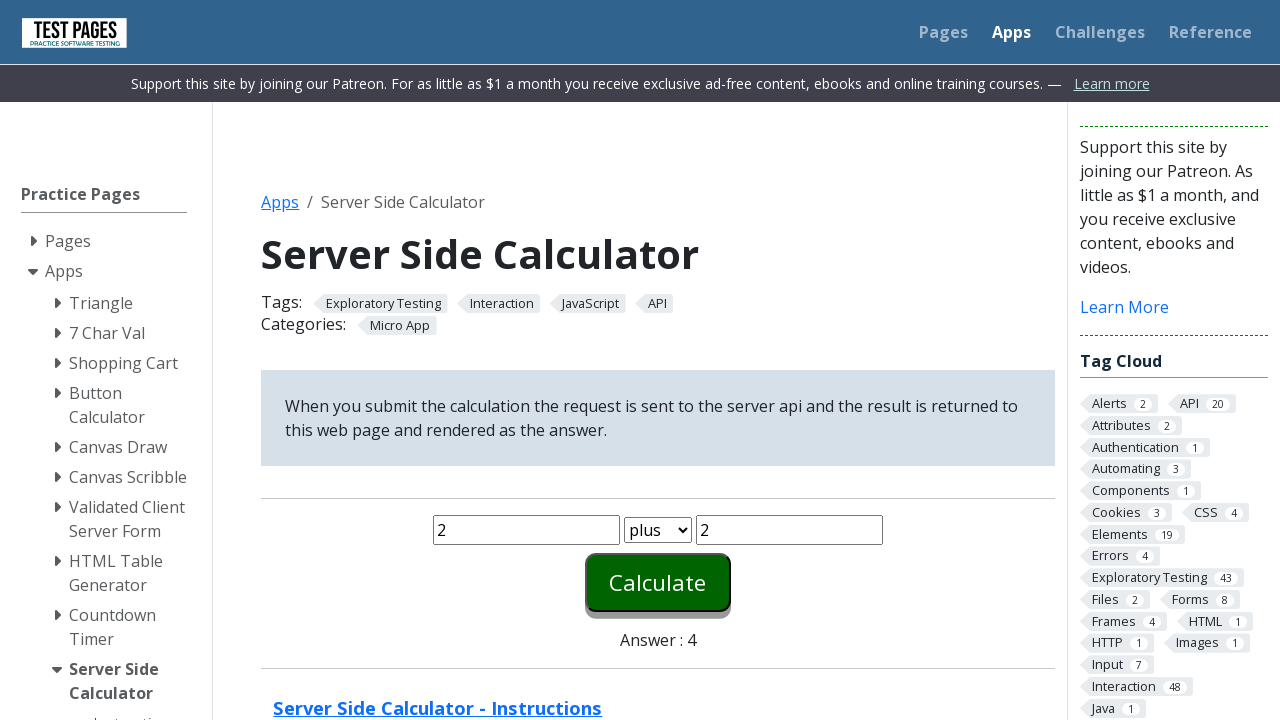